Tests checkbox interactions by first clicking all sports checkboxes, then clicking only checkboxes in the first display block

Starting URL: http://www.tizag.com/htmlT/htmlcheckboxes.php

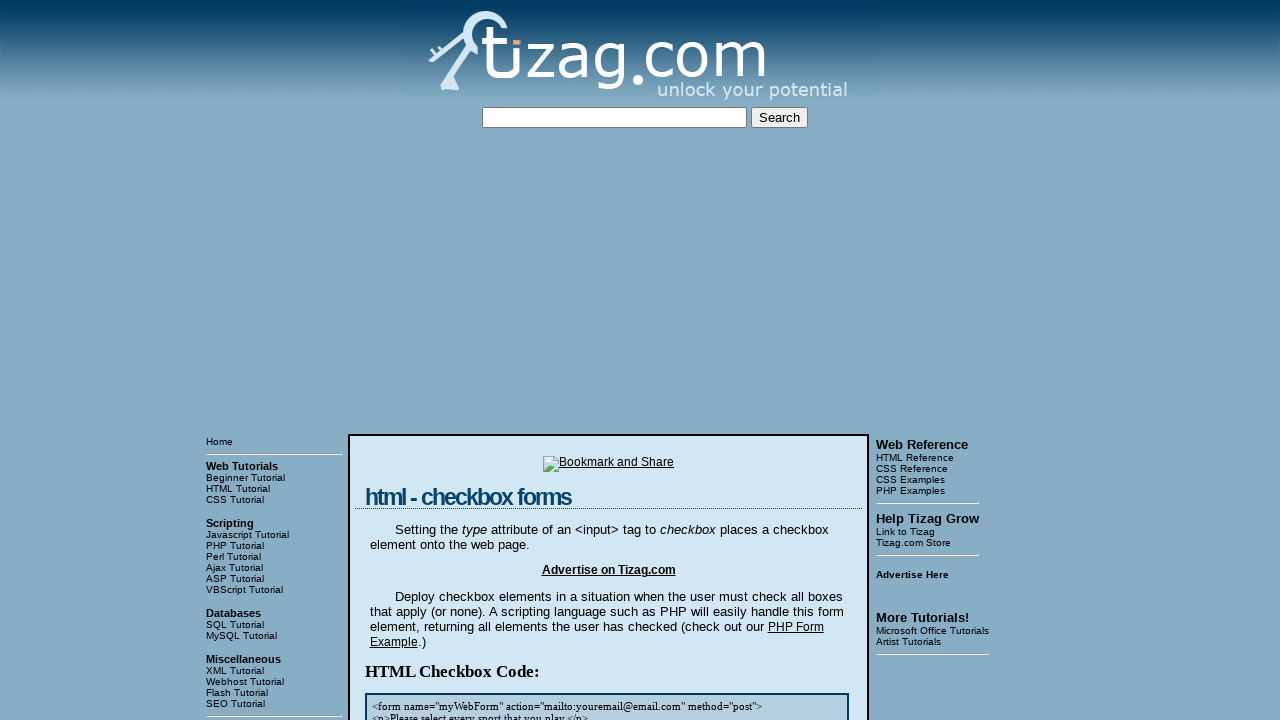

Clicked a sports checkbox at (422, 360) on input[name='sports'] >> nth=0
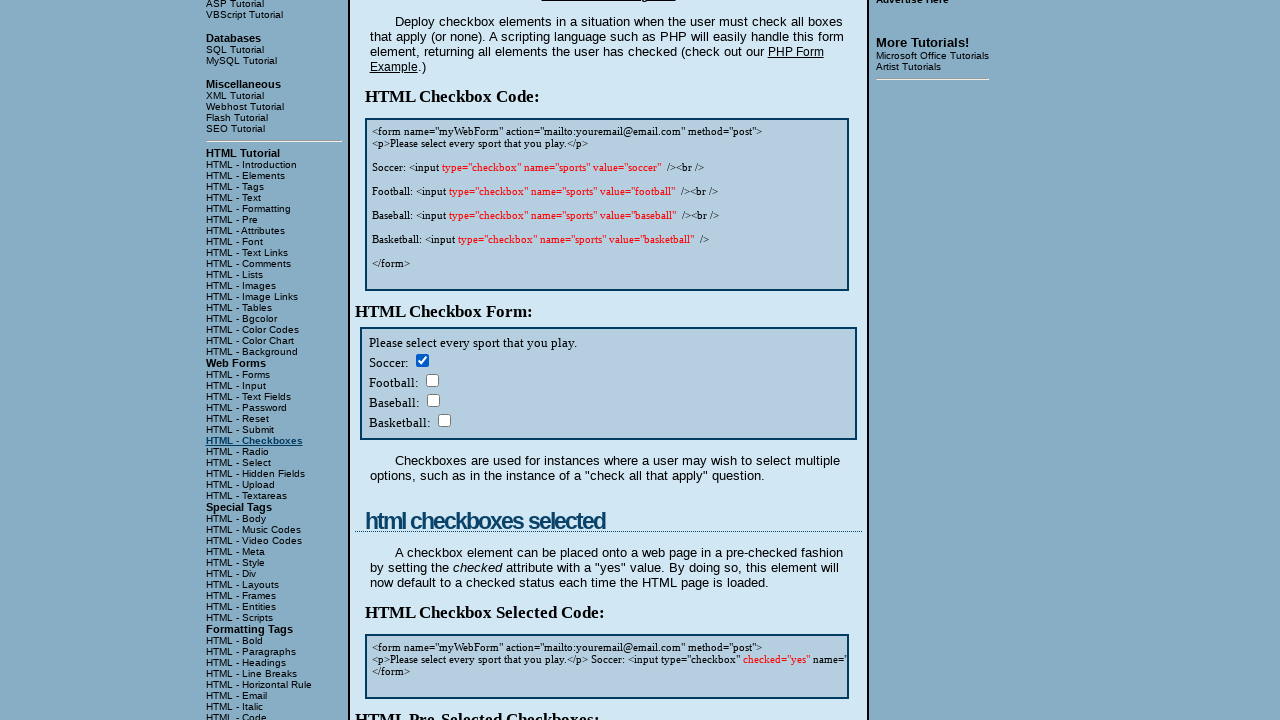

Clicked a sports checkbox at (432, 380) on input[name='sports'] >> nth=1
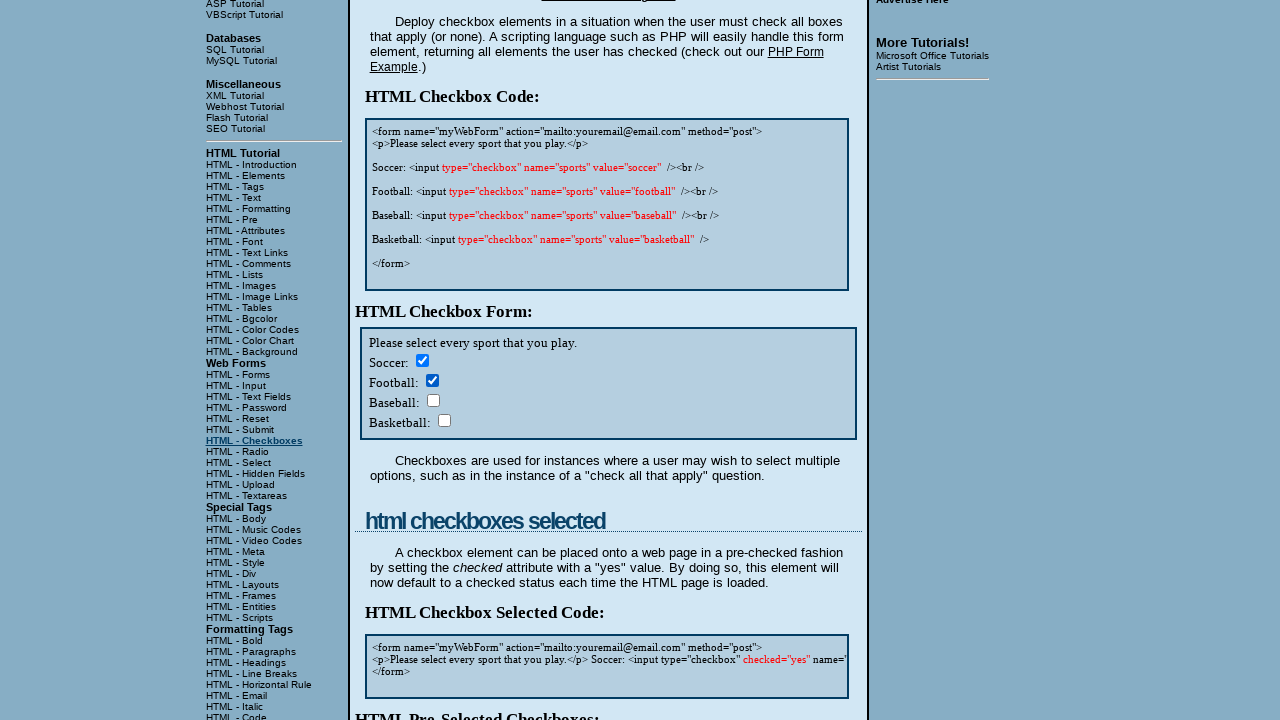

Clicked a sports checkbox at (433, 400) on input[name='sports'] >> nth=2
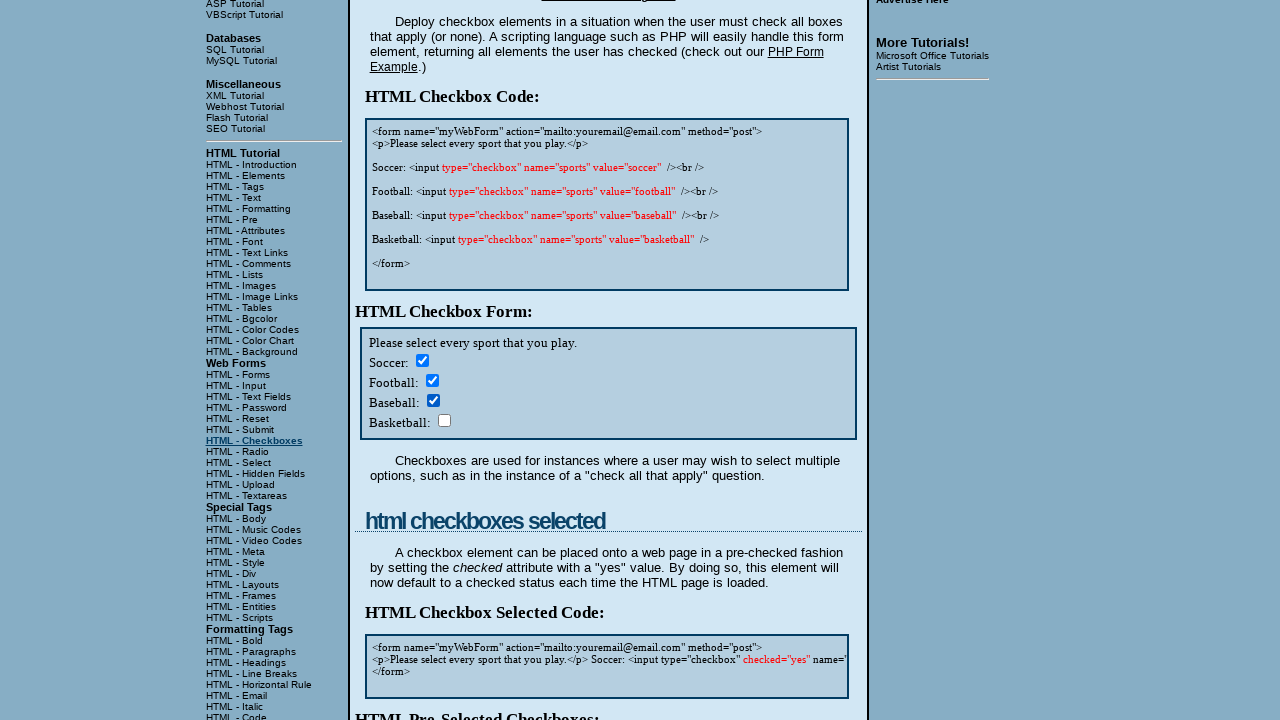

Clicked a sports checkbox at (444, 420) on input[name='sports'] >> nth=3
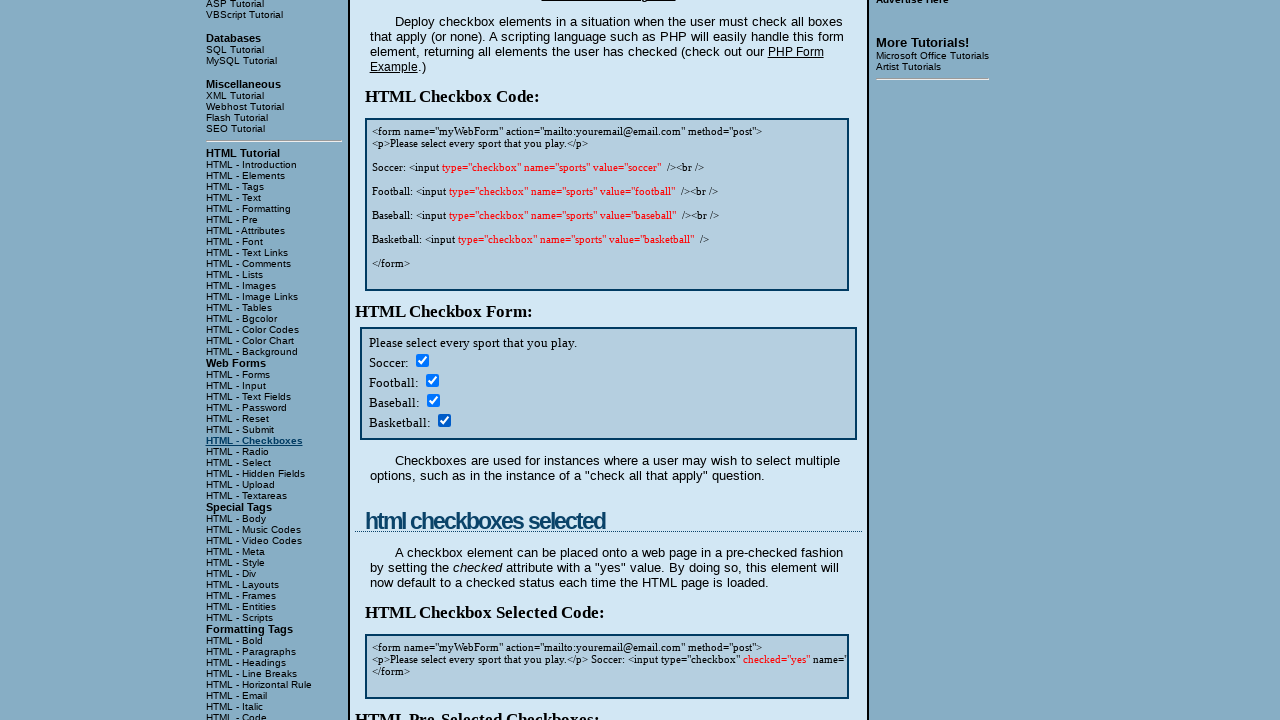

Clicked a sports checkbox at (422, 360) on input[name='sports'] >> nth=4
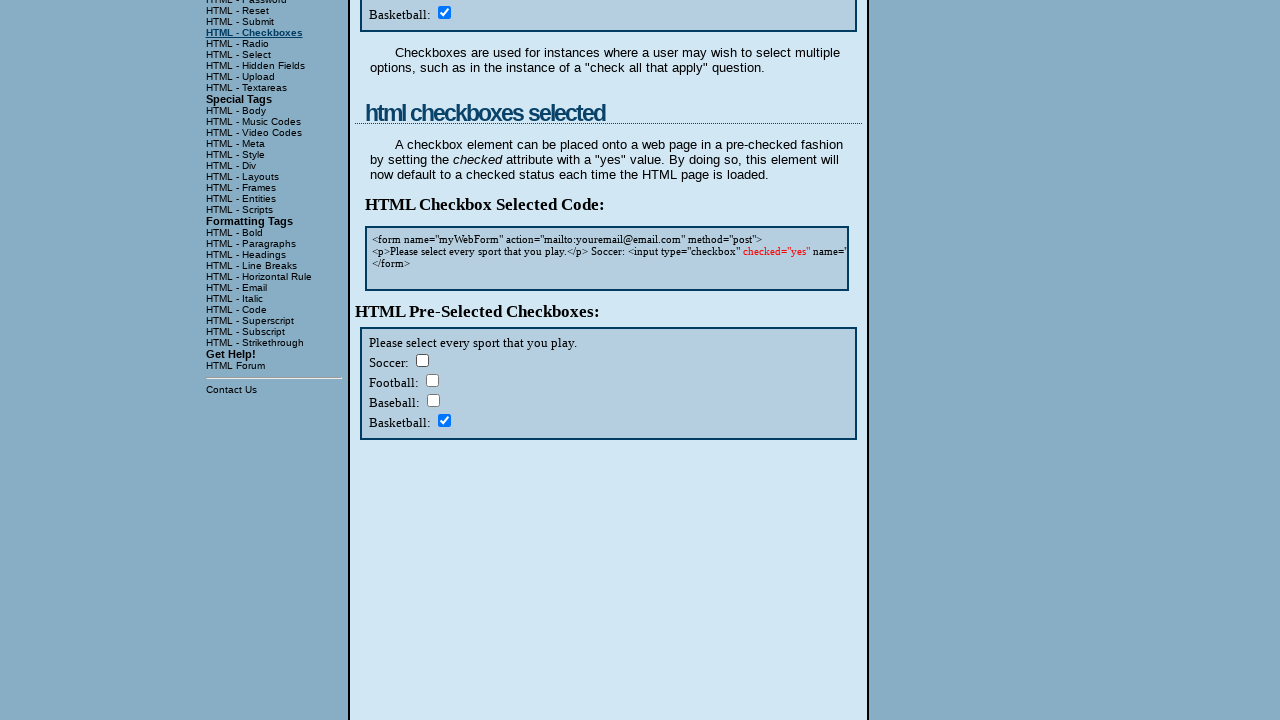

Clicked a sports checkbox at (432, 380) on input[name='sports'] >> nth=5
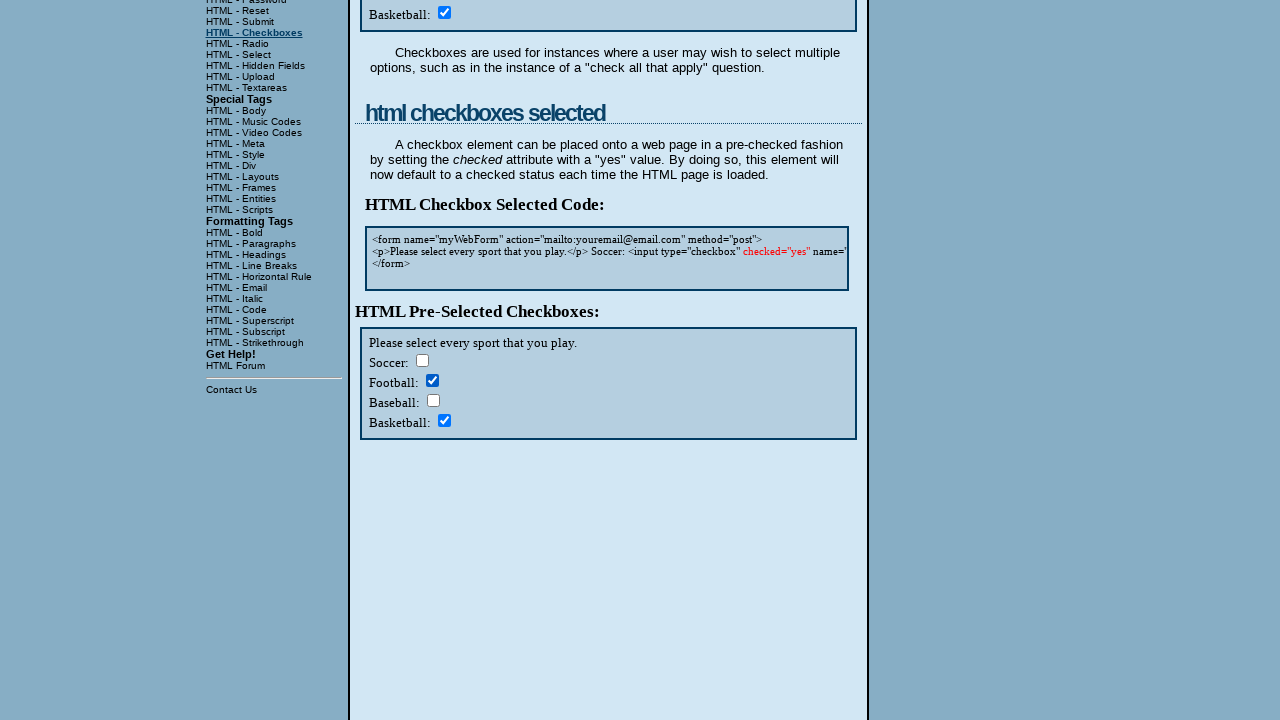

Clicked a sports checkbox at (433, 400) on input[name='sports'] >> nth=6
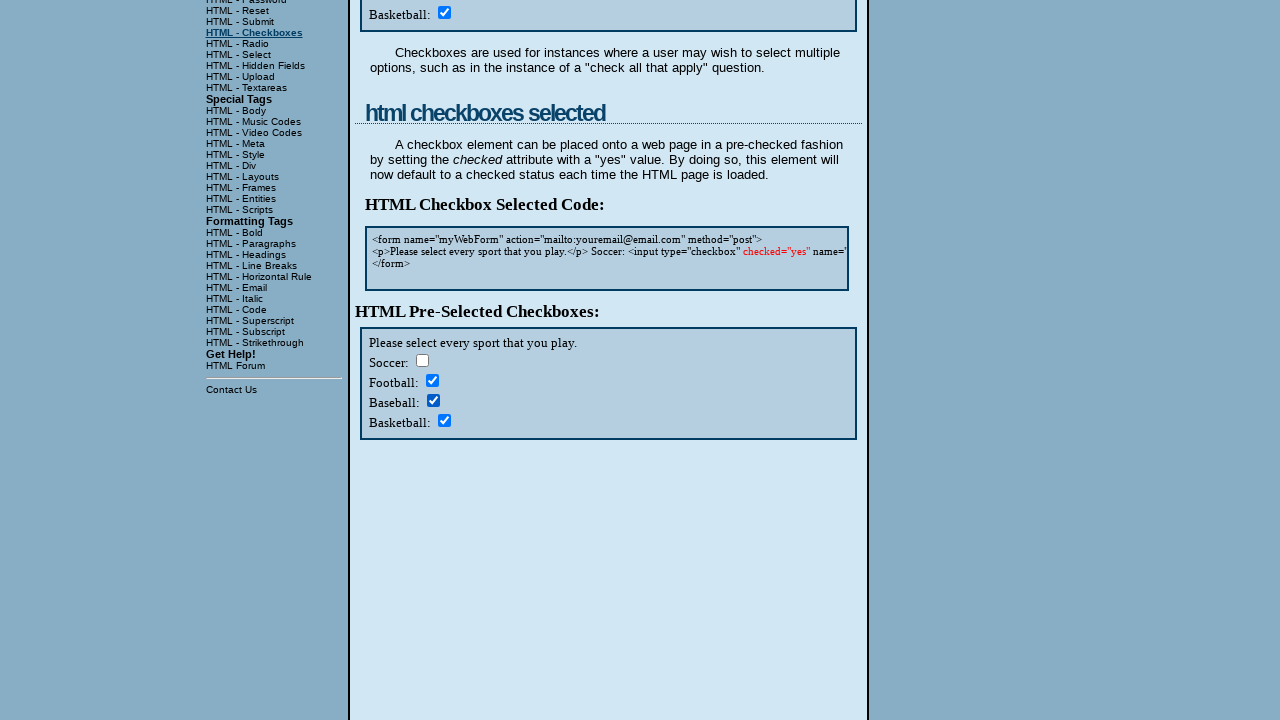

Clicked a sports checkbox at (444, 420) on input[name='sports'] >> nth=7
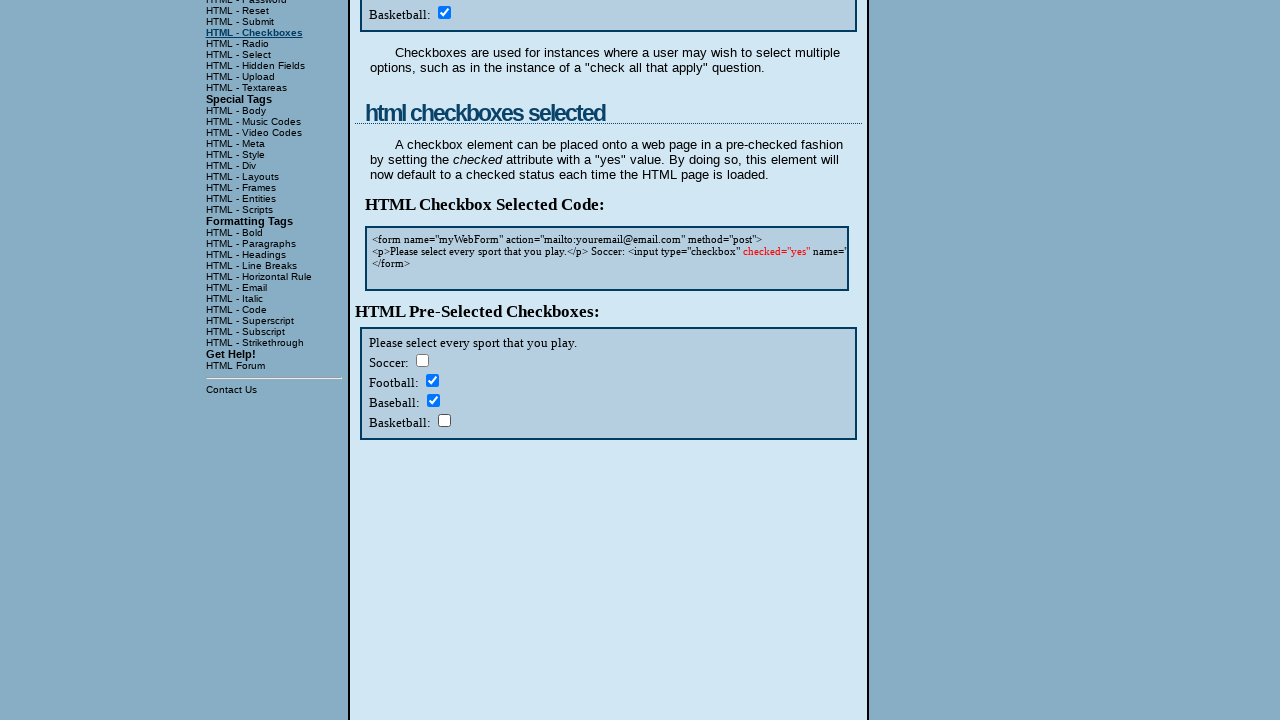

Waited 2 seconds between action groups
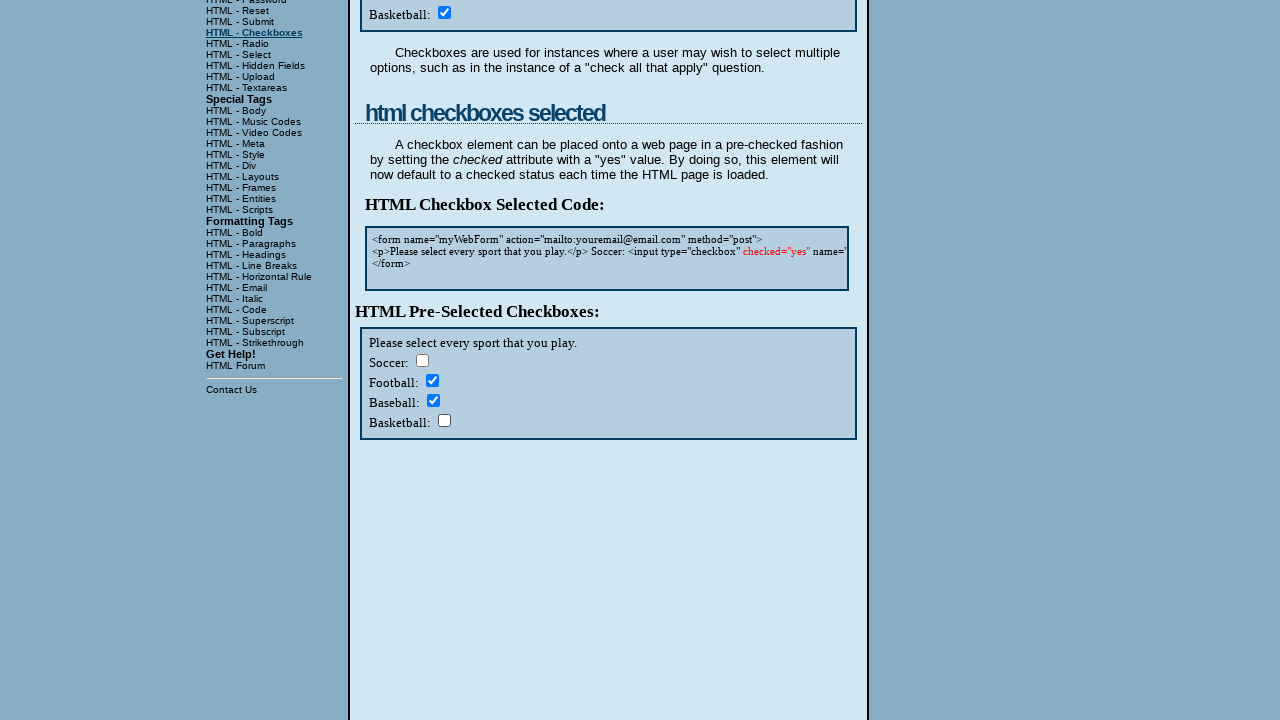

Waited 3 seconds to observe results
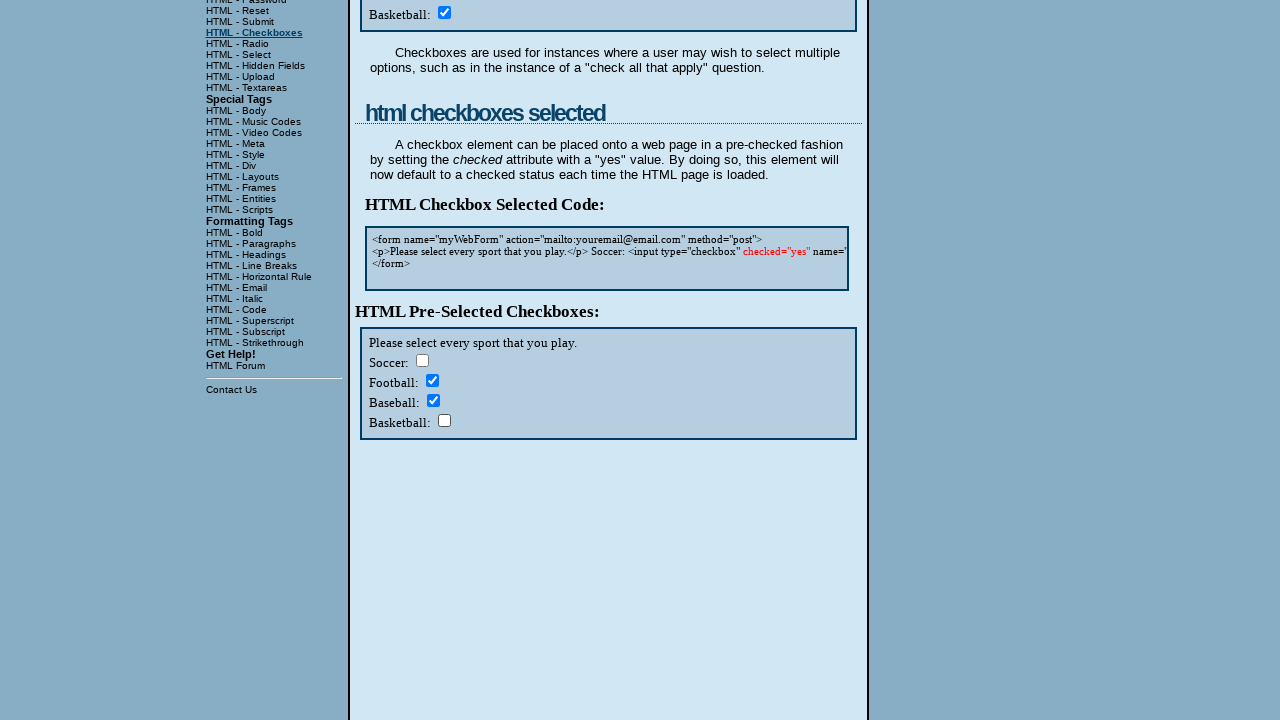

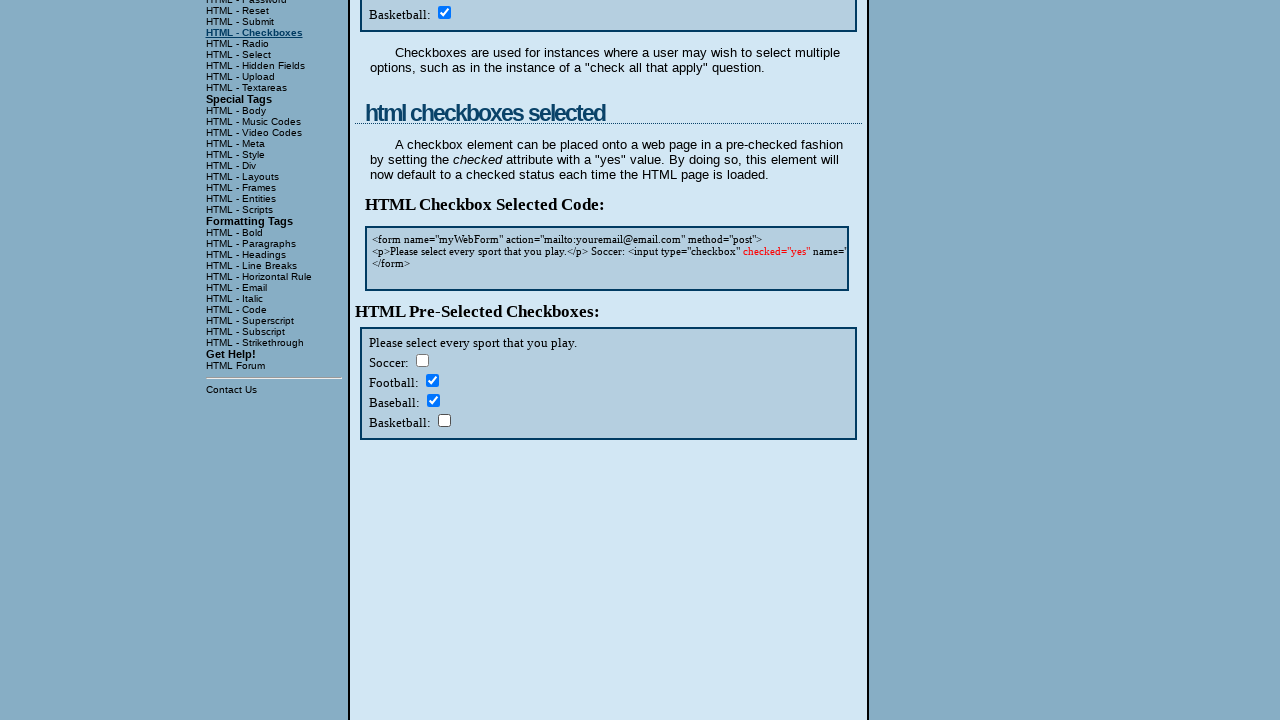